Tests a JavaScript prompt alert by clicking the third button, entering text into the prompt, and accepting the alert.

Starting URL: https://the-internet.herokuapp.com/javascript_alerts

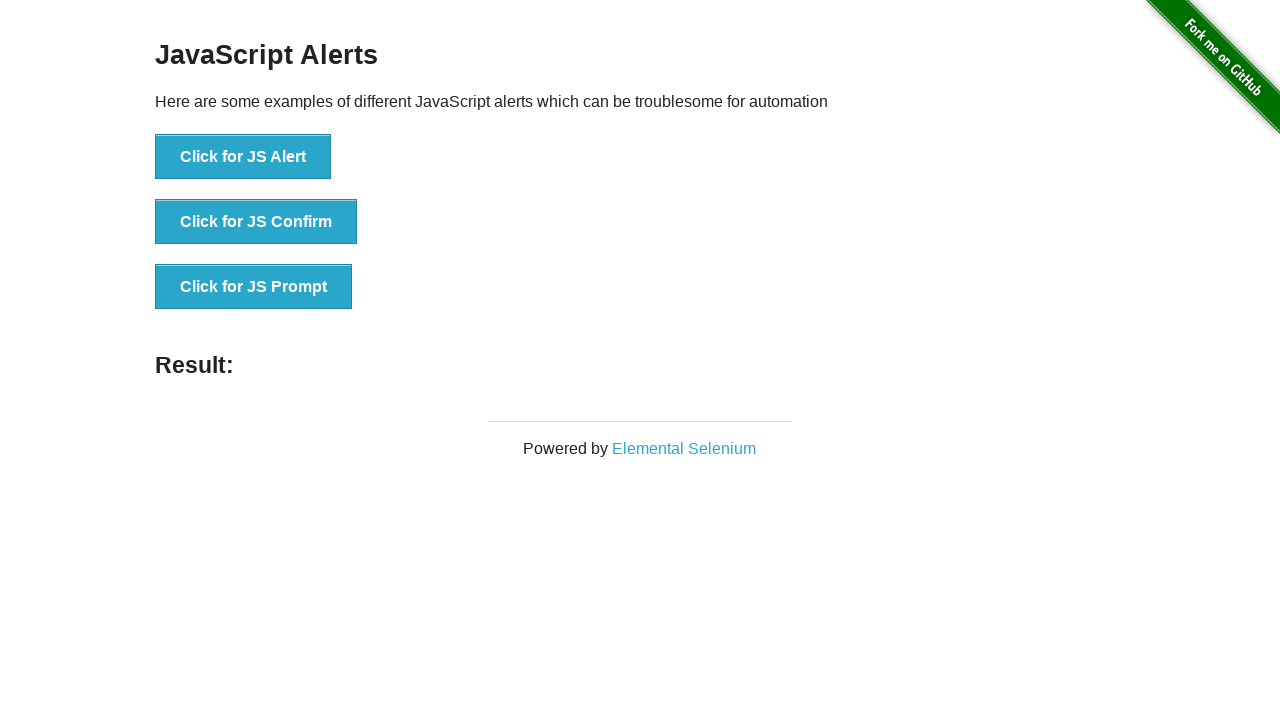

Set up dialog handler to accept prompt with text 'Accepting the alert'
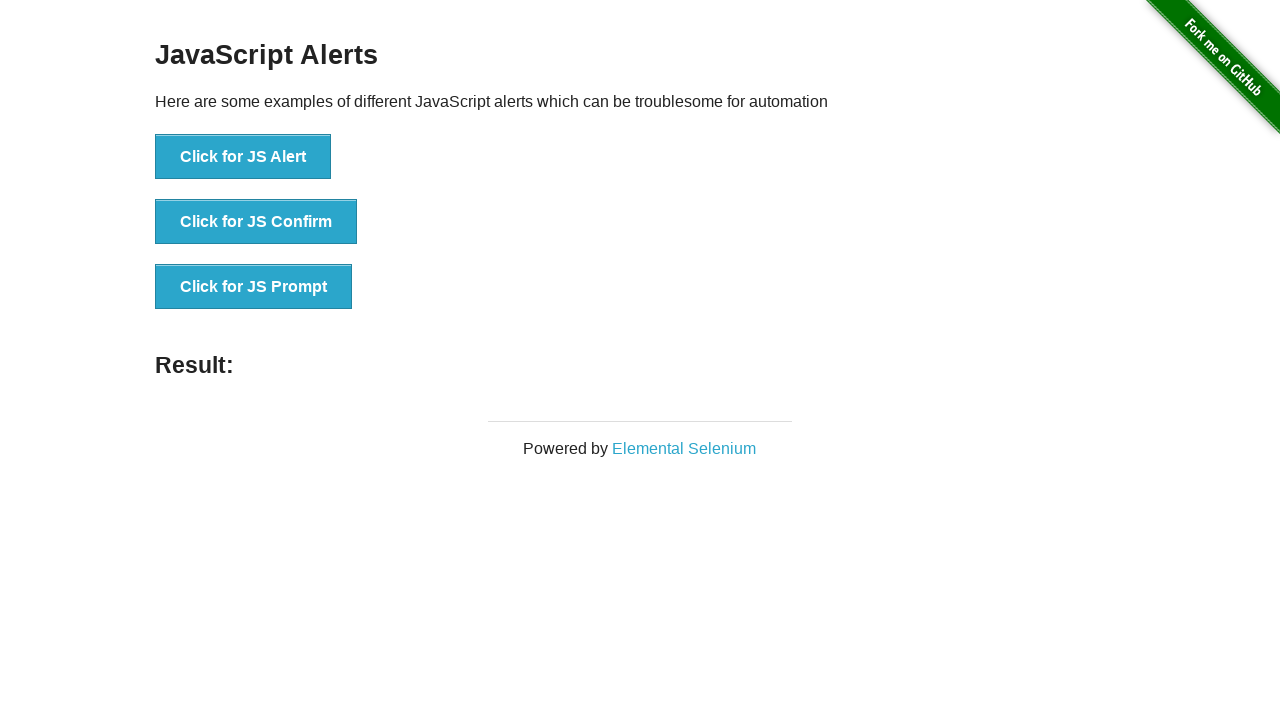

Clicked the third button to trigger JavaScript prompt alert at (254, 287) on xpath=.//*[@id='content']/div/ul/li[3]/button
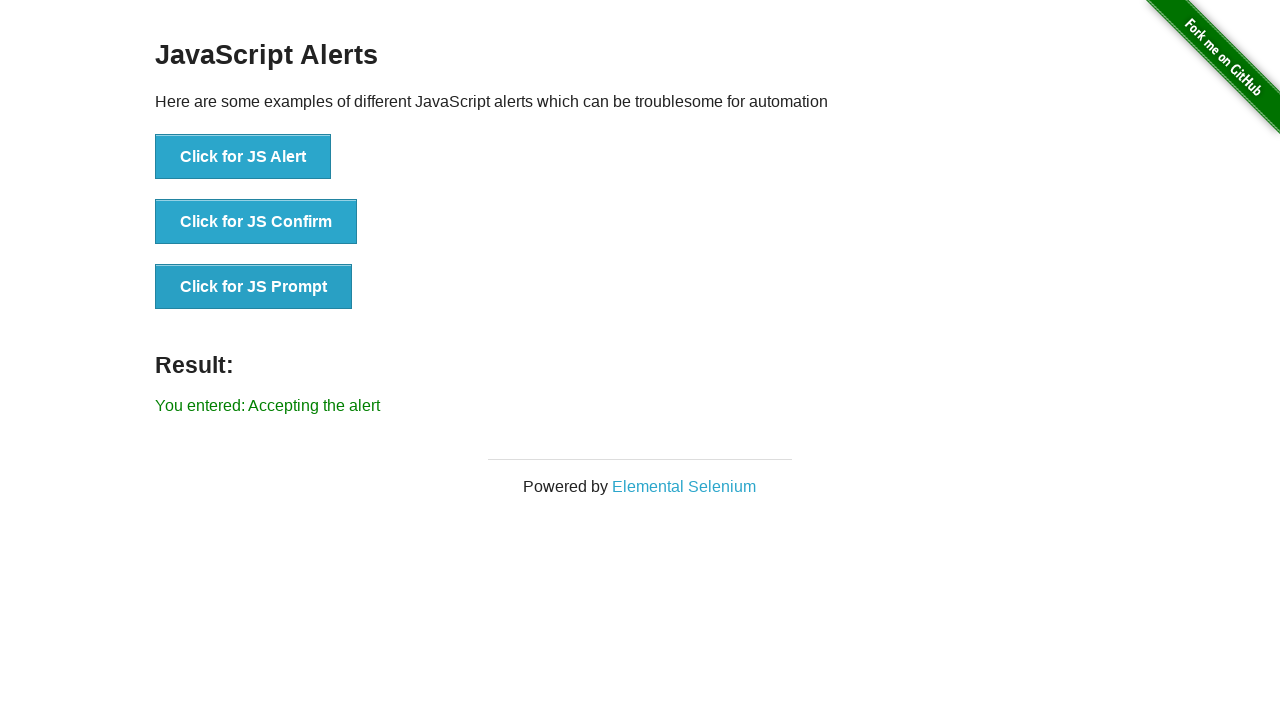

Alert result message appeared on page
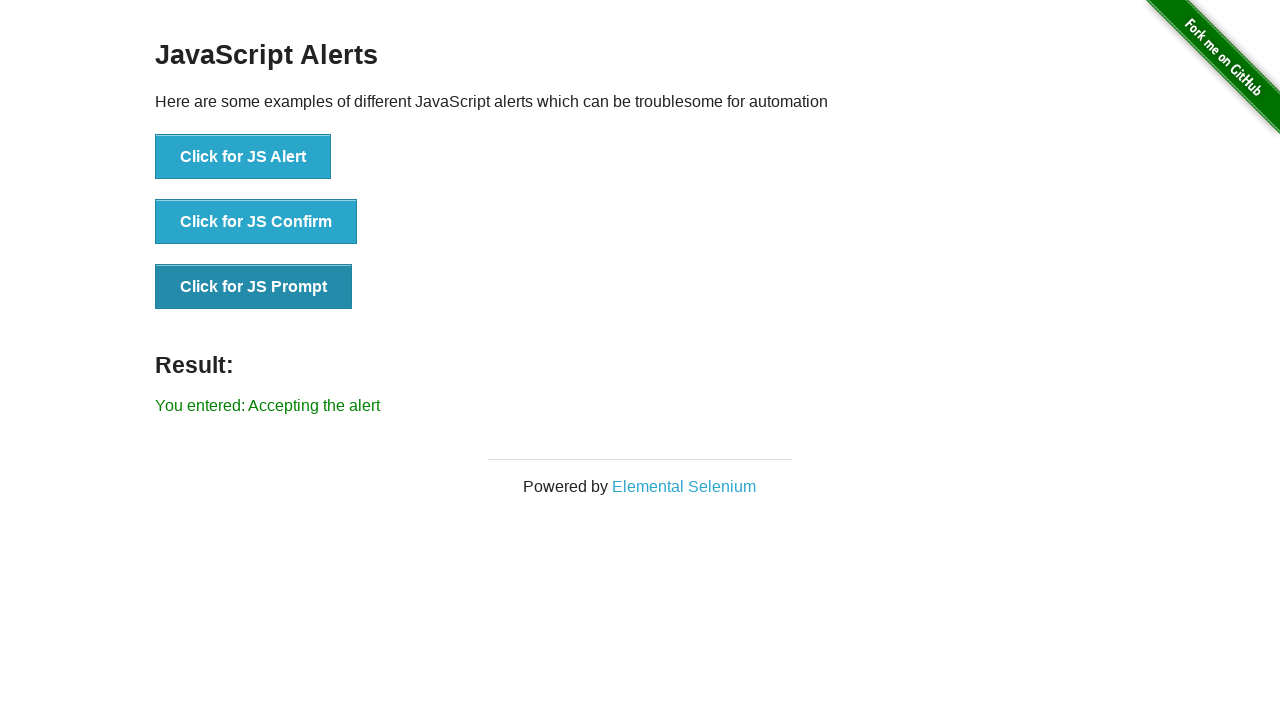

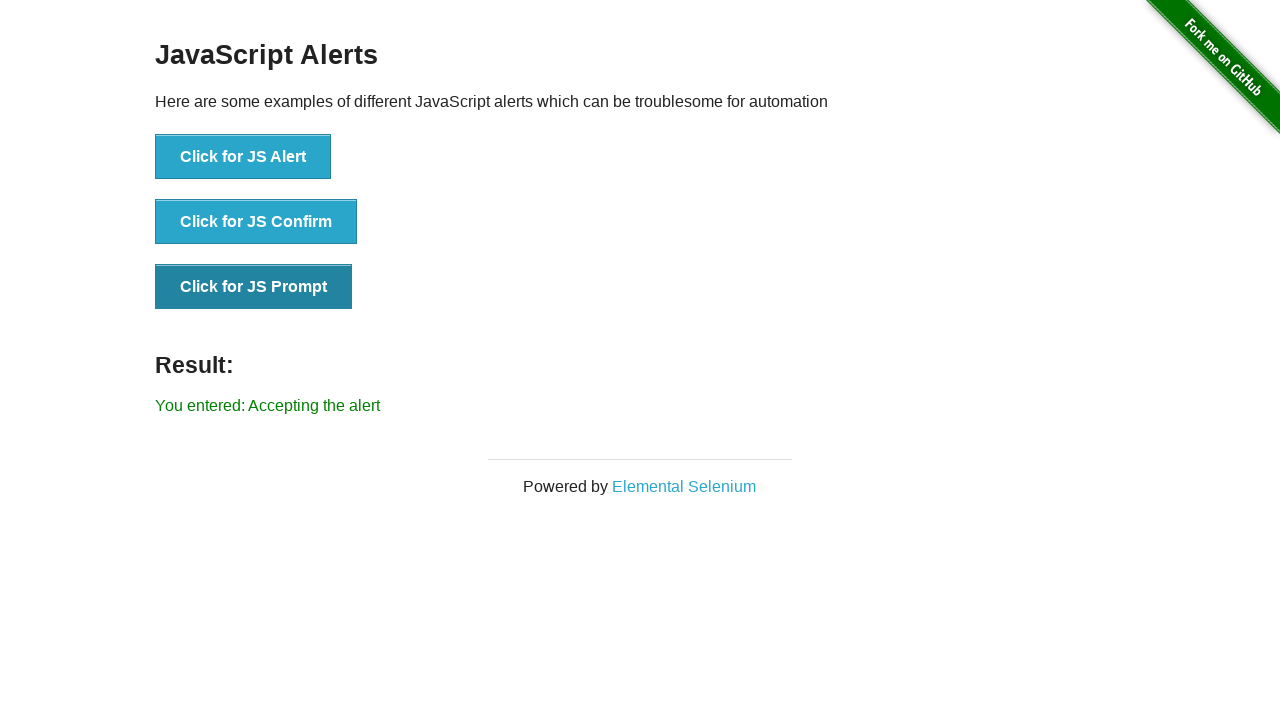